Tests JS Prompt dialog by clicking the prompt button, entering text, accepting the dialog, and verifying the result displays the entered text.

Starting URL: https://the-internet.herokuapp.com/javascript_alerts

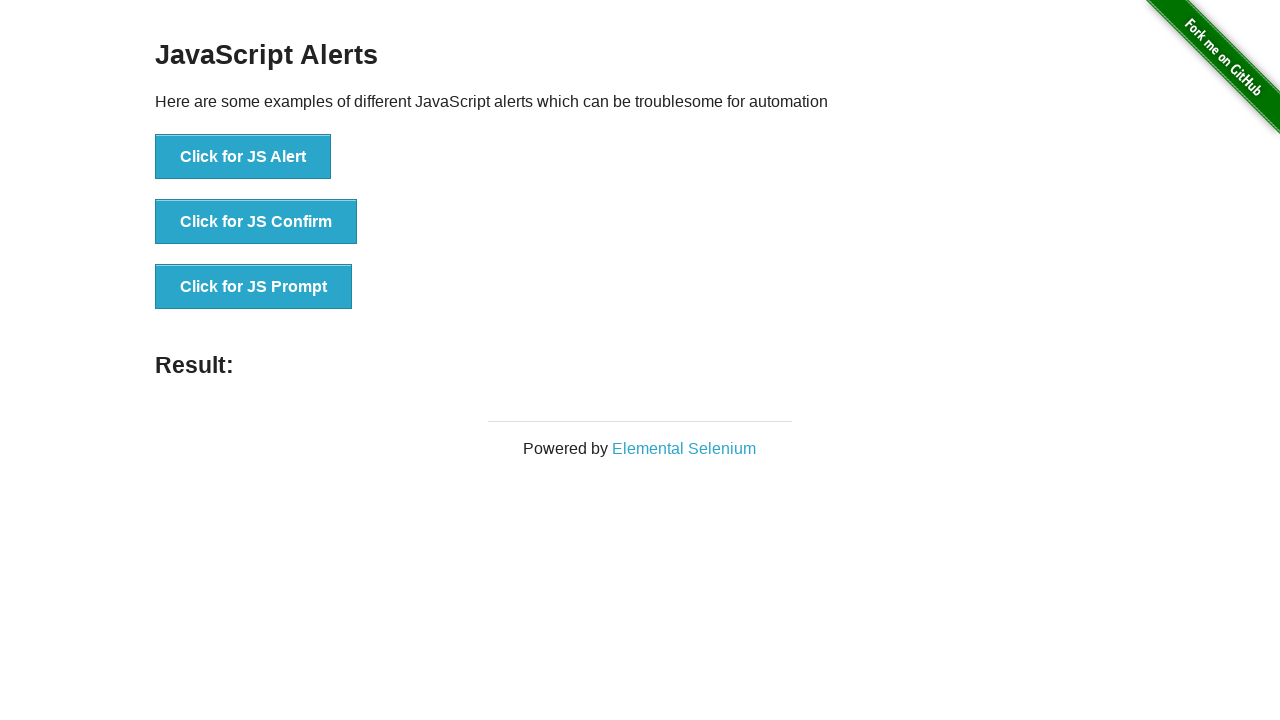

Set up dialog handler to accept prompt with text 'hello world'
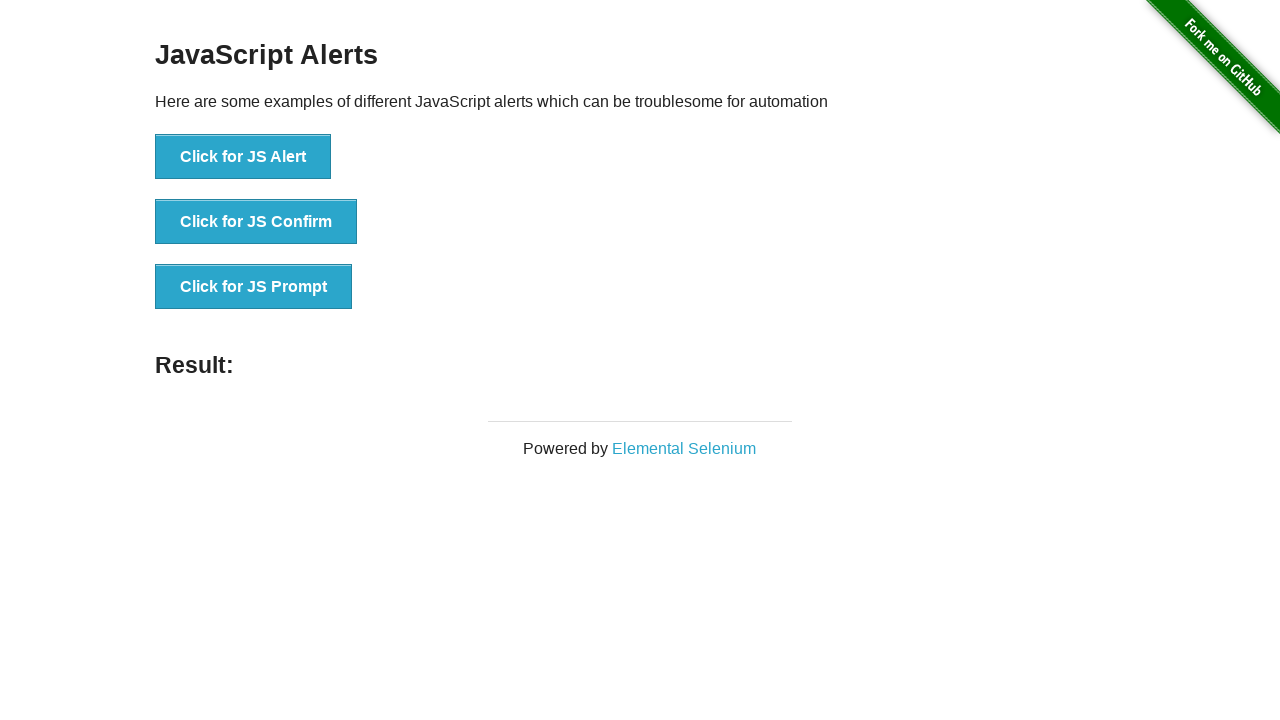

Clicked the JS Prompt button at (254, 287) on button[onclick*='jsPrompt']
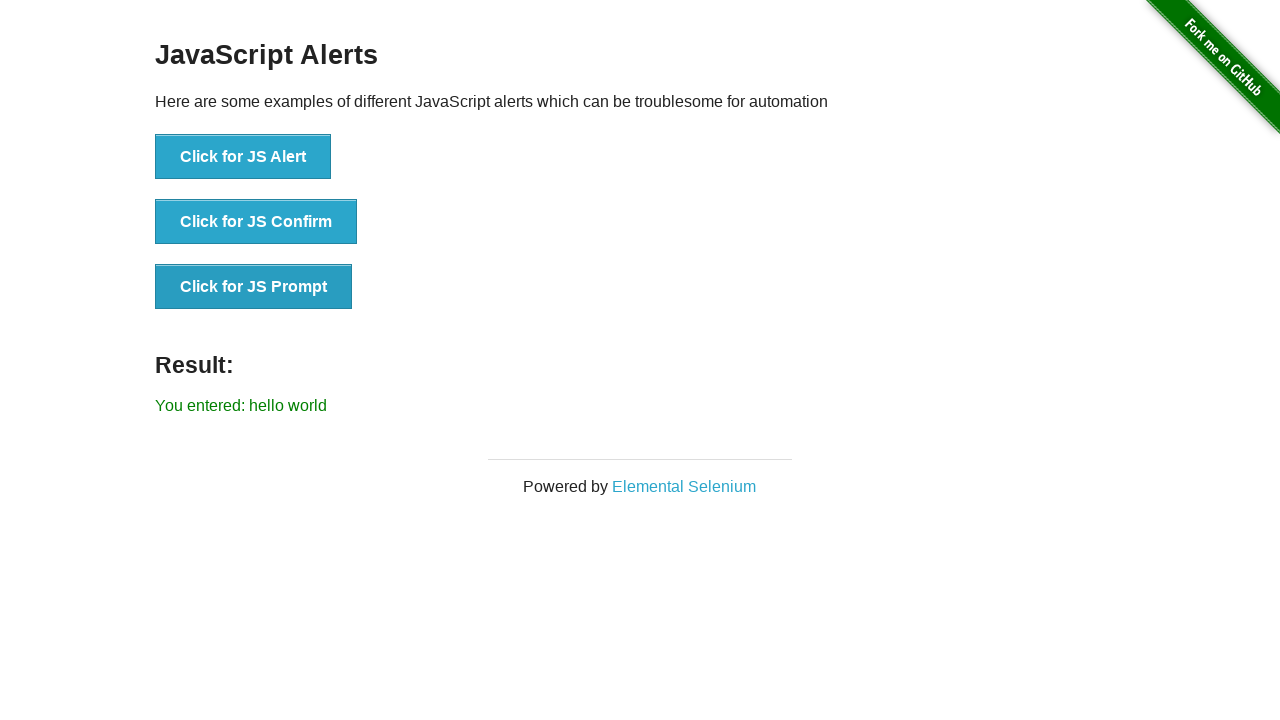

Waited for result message to appear
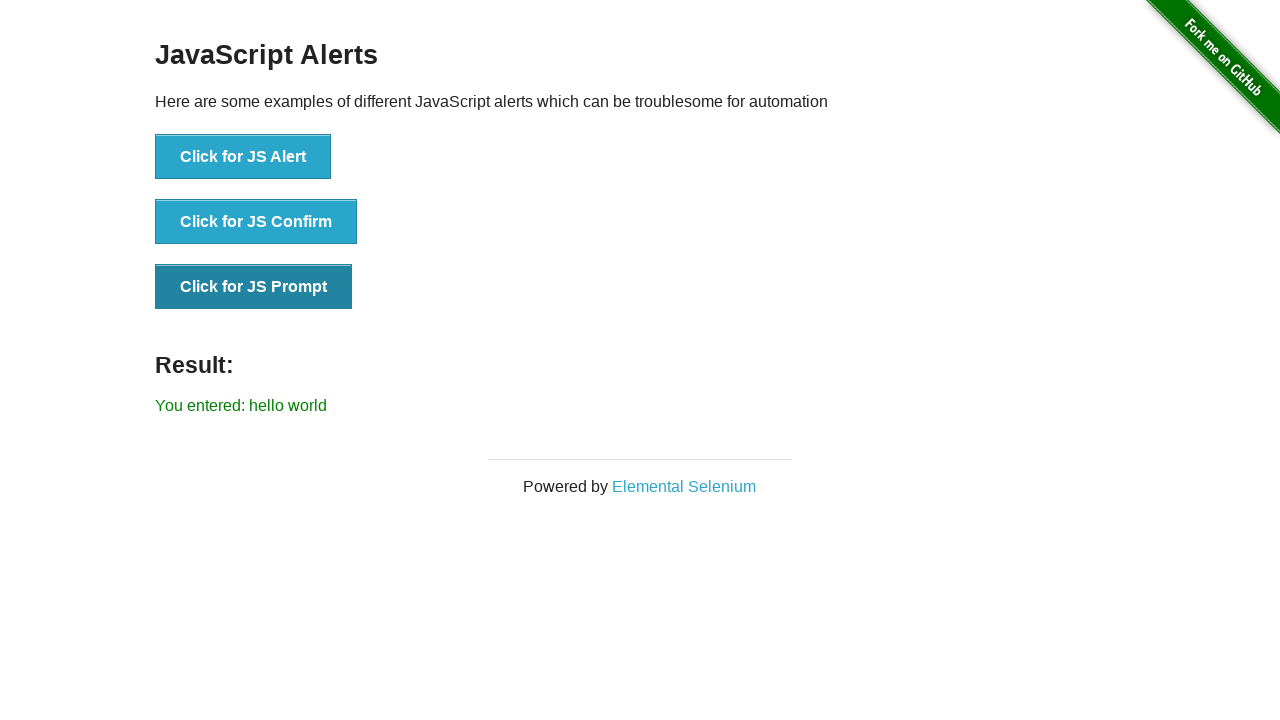

Retrieved result text from the page
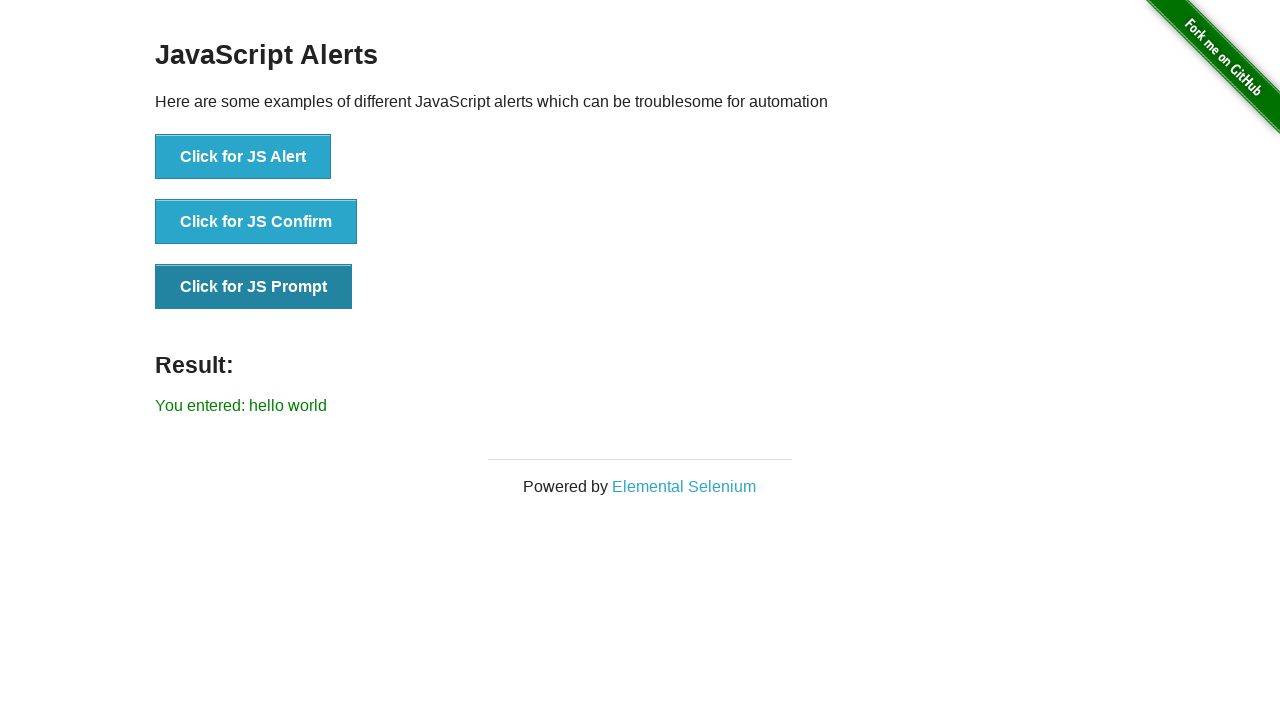

Verified result text contains 'You entered: hello world'
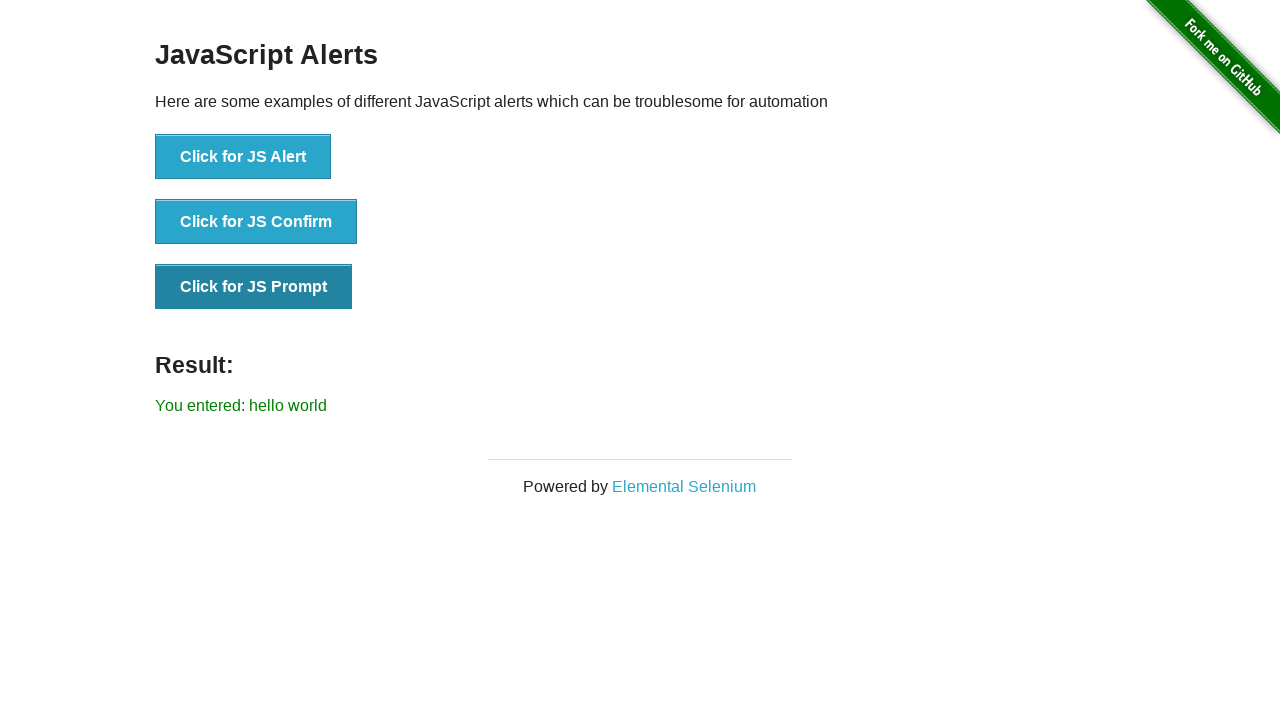

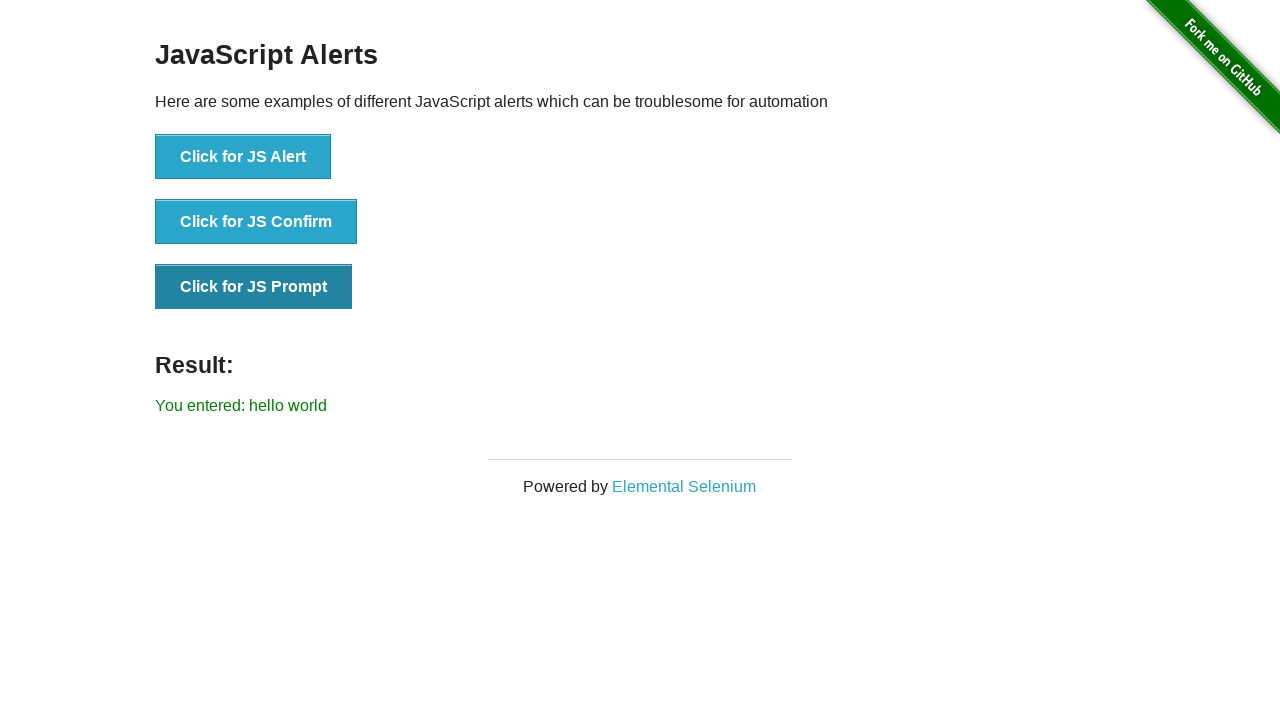